Navigates to demoblaze.com and retrieves all link elements on the page to verify they are present

Starting URL: https://www.demoblaze.com/

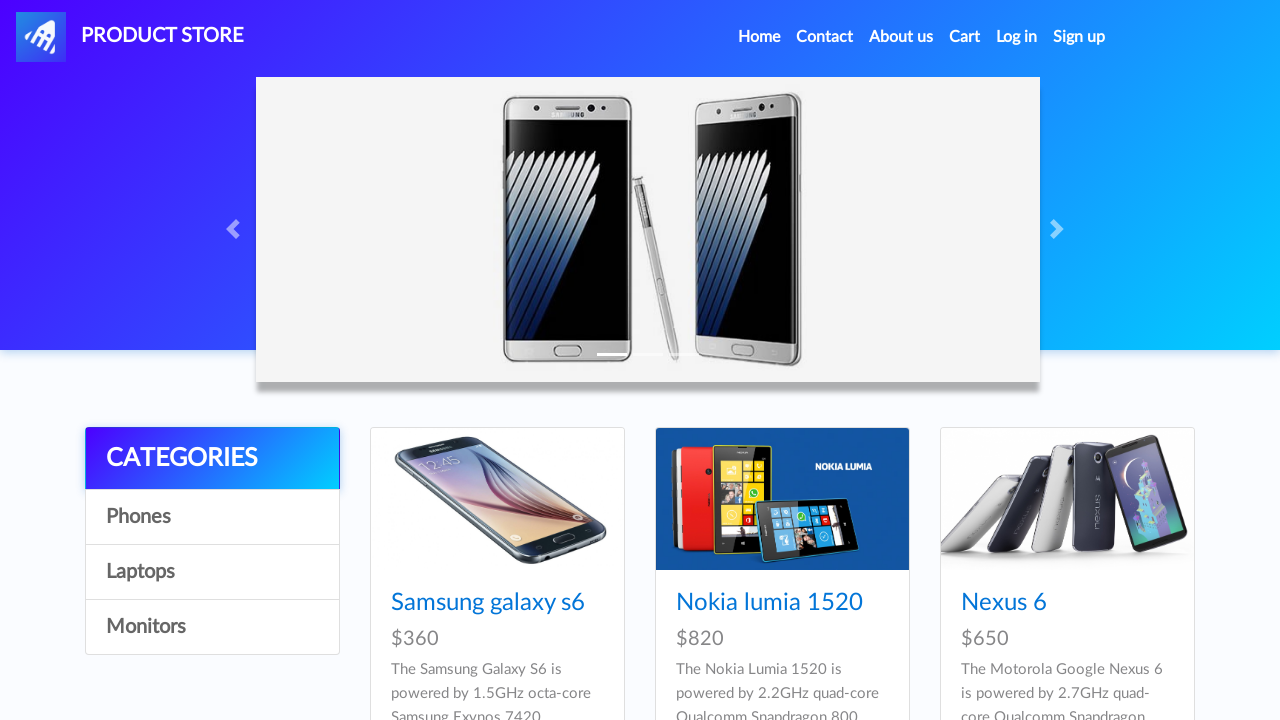

Waited for link elements to be present on the page
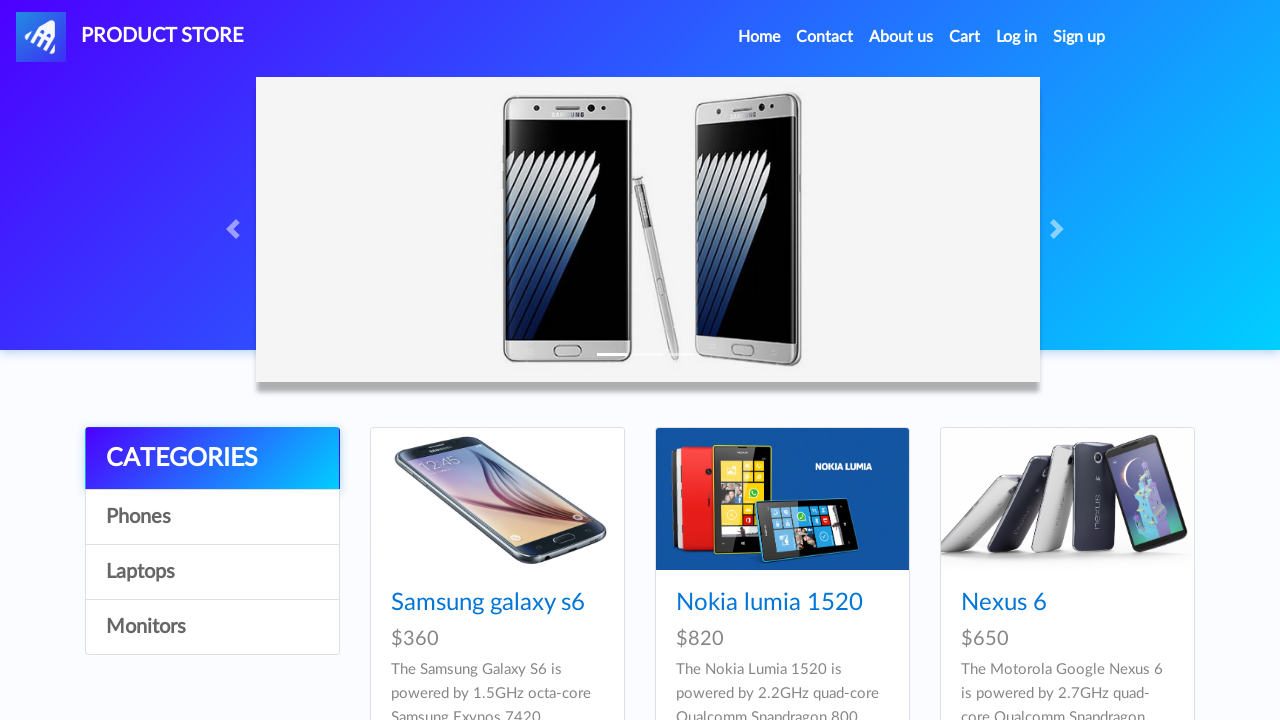

Retrieved all link elements from the page
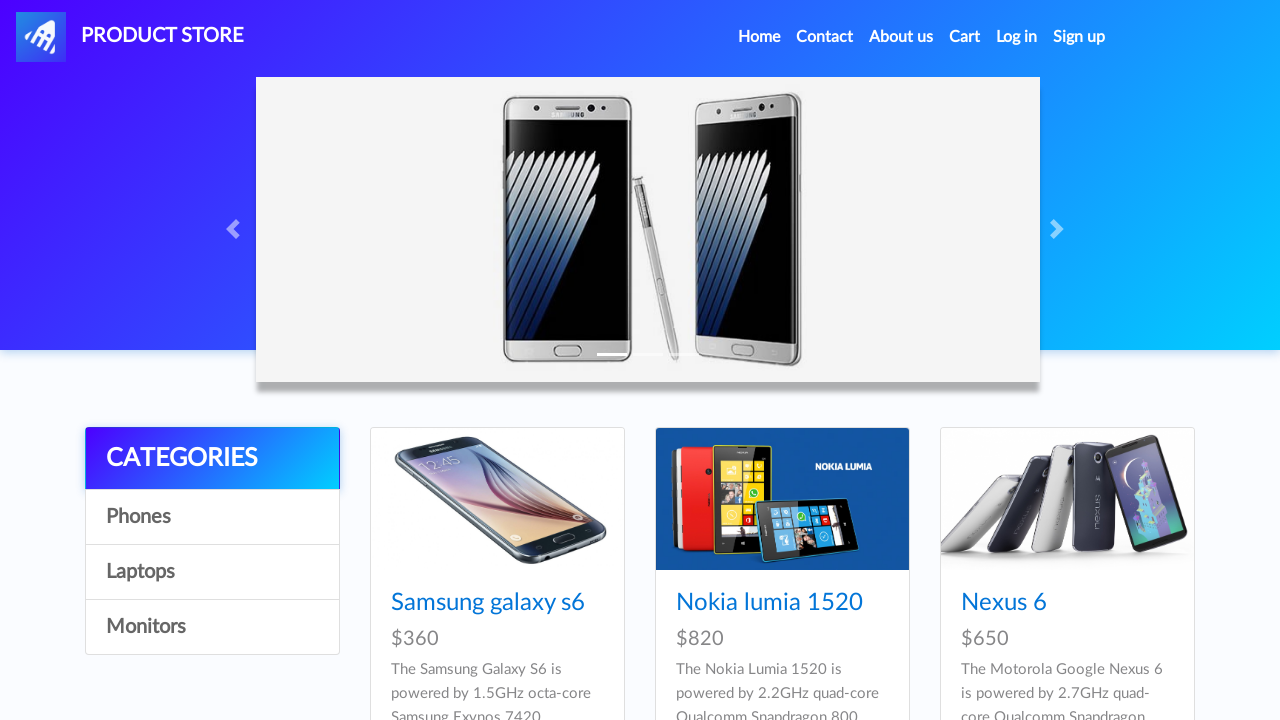

Verified that 33 links are present on demoblaze.com
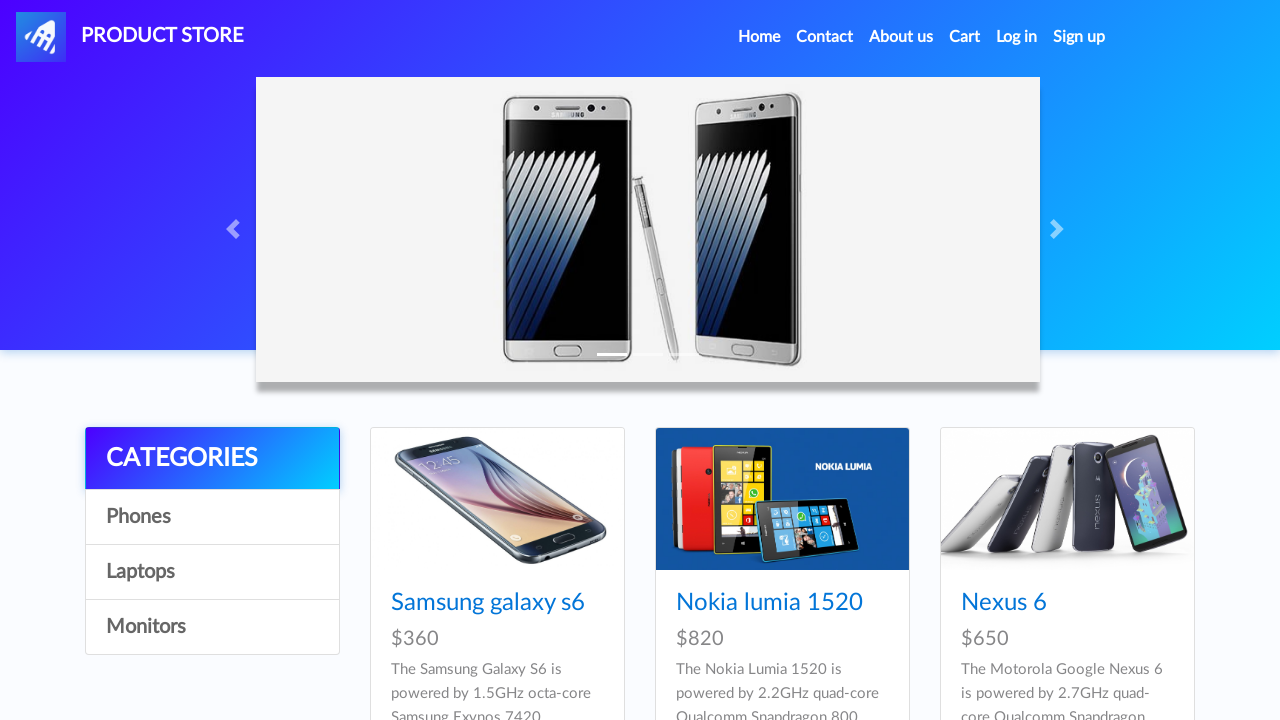

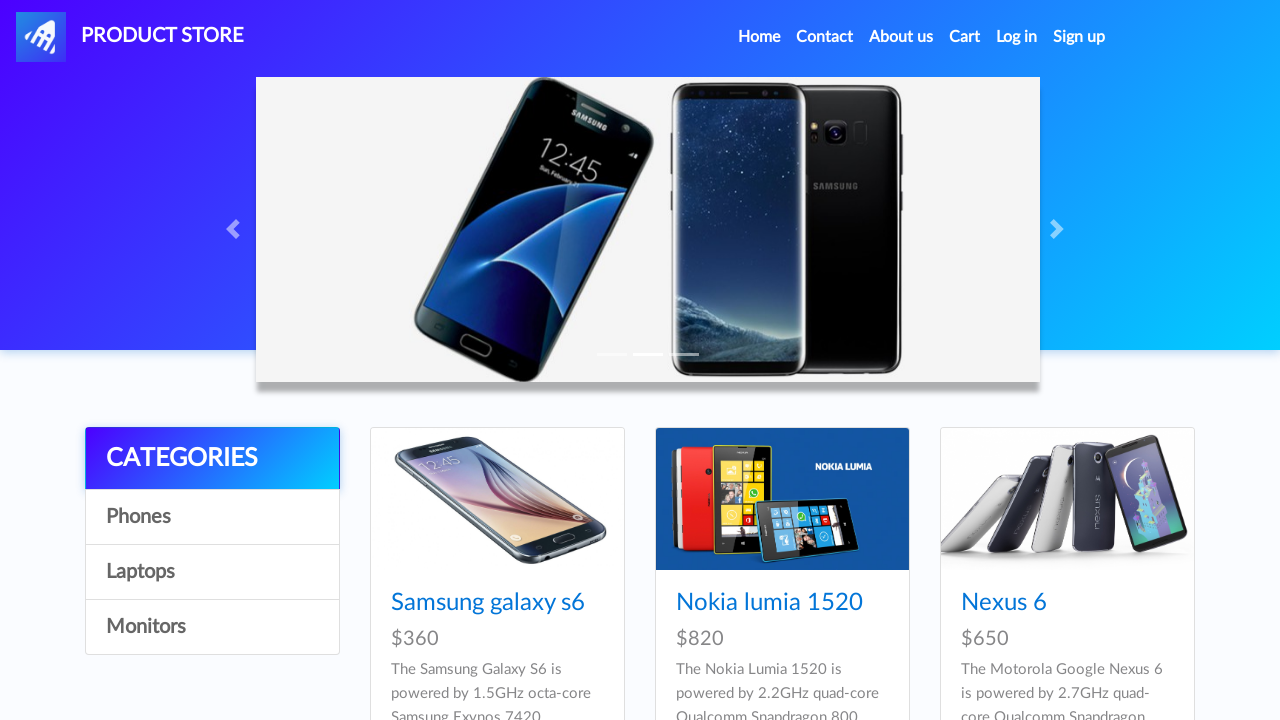